Navigates to a Stepik lesson page and submits text in a textarea field

Starting URL: https://stepik.org/lesson/25969/step/12

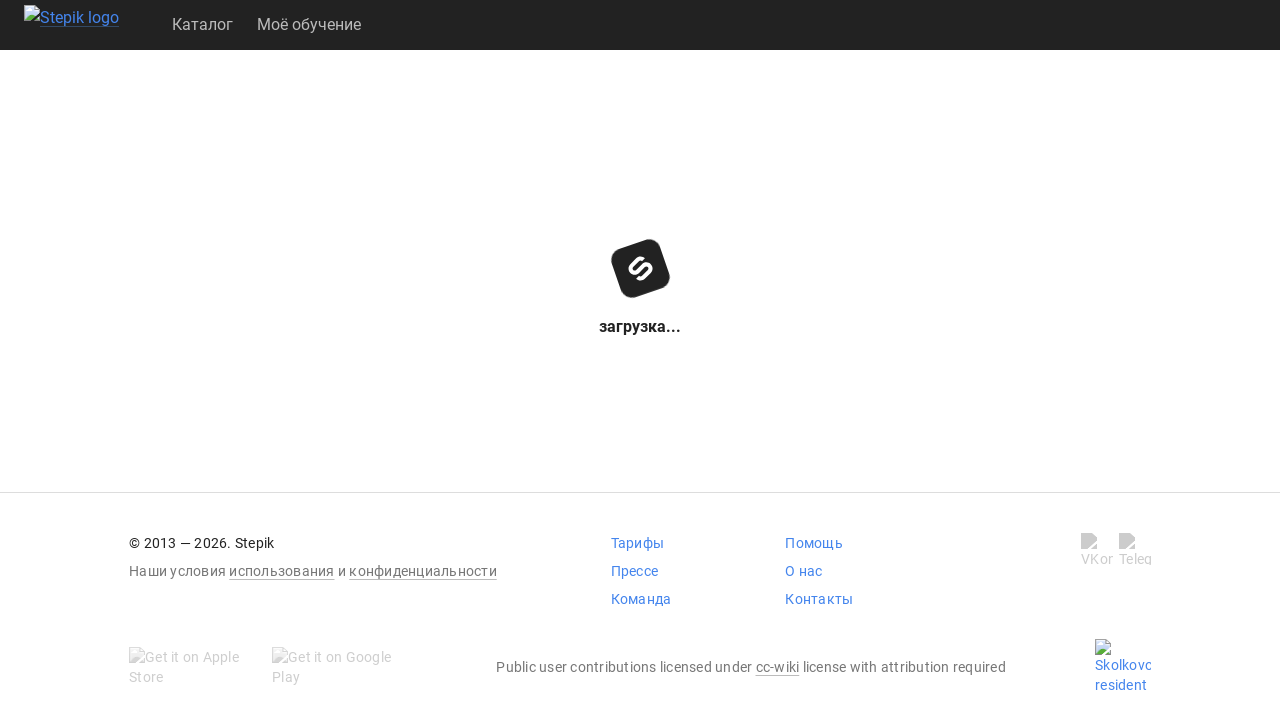

Filled textarea field with 'get()' on .textarea
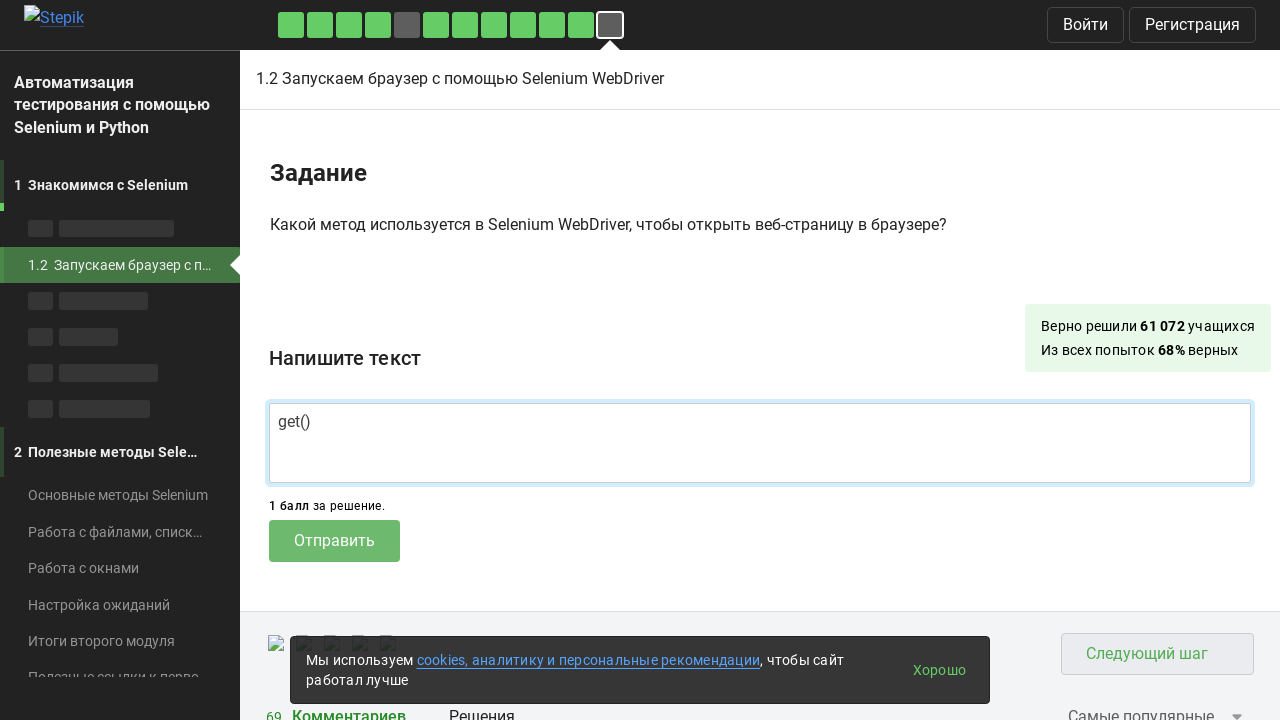

Clicked submit button to submit text at (334, 541) on .submit-submission
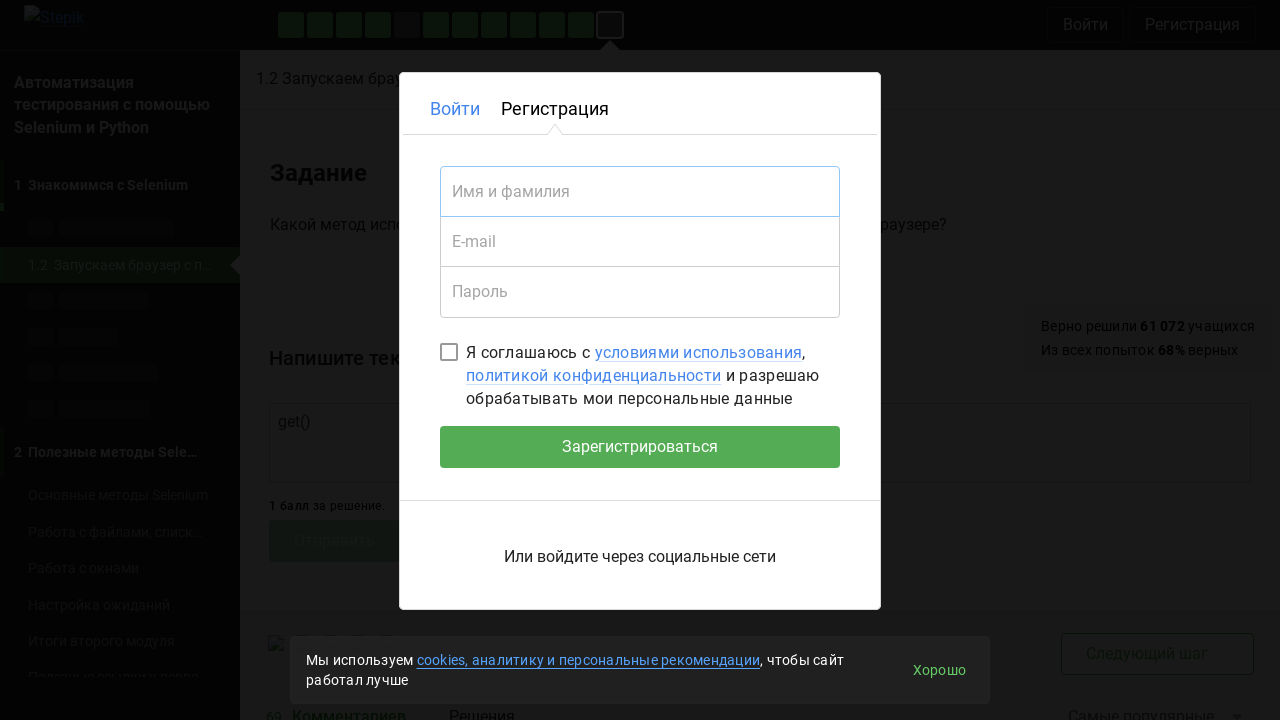

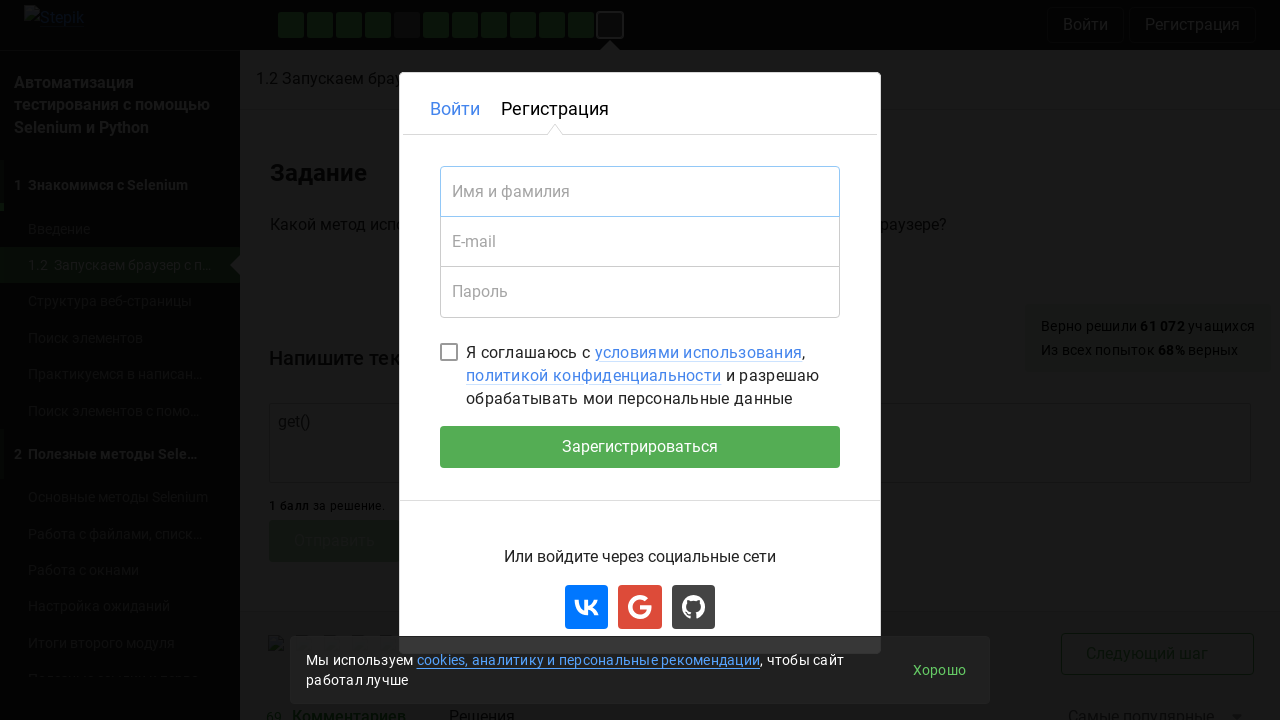